Tests interacting with multiple frames by filling text input and selecting dropdown options in different frames

Starting URL: https://www.hyrtutorials.com/p/frames-practice.html

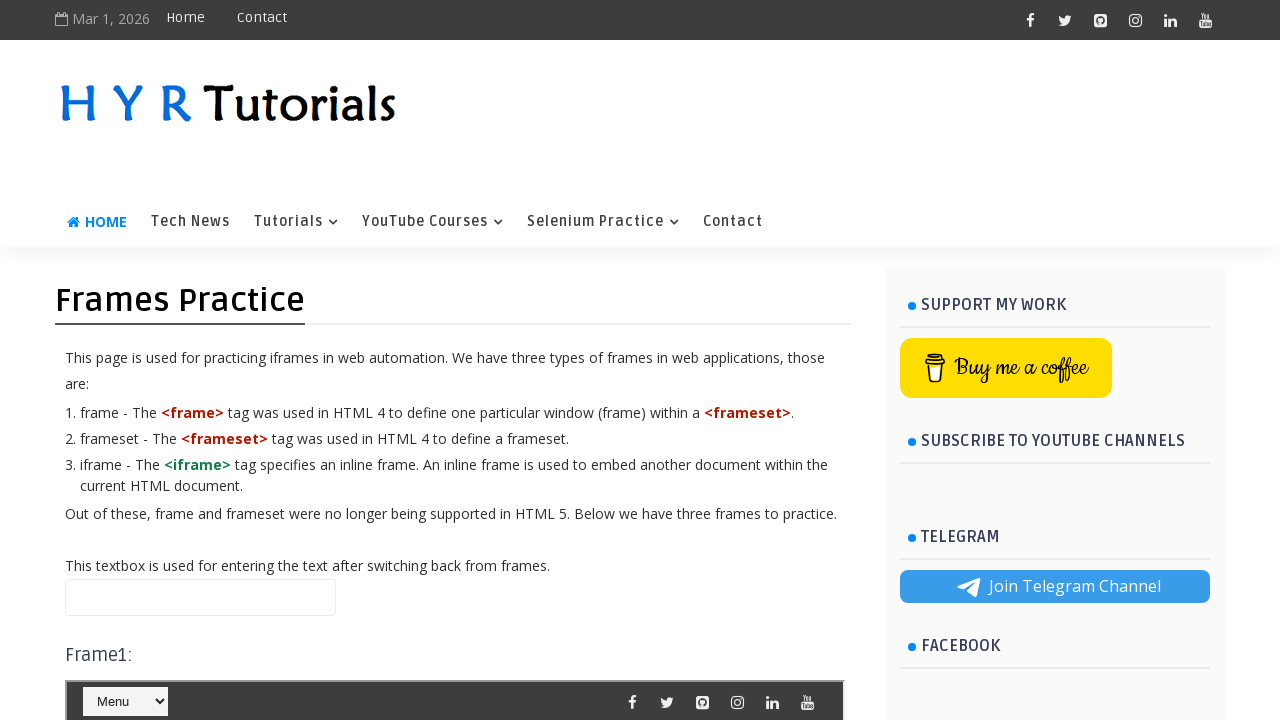

Filled name input field with 'frames test' in main content on input#name
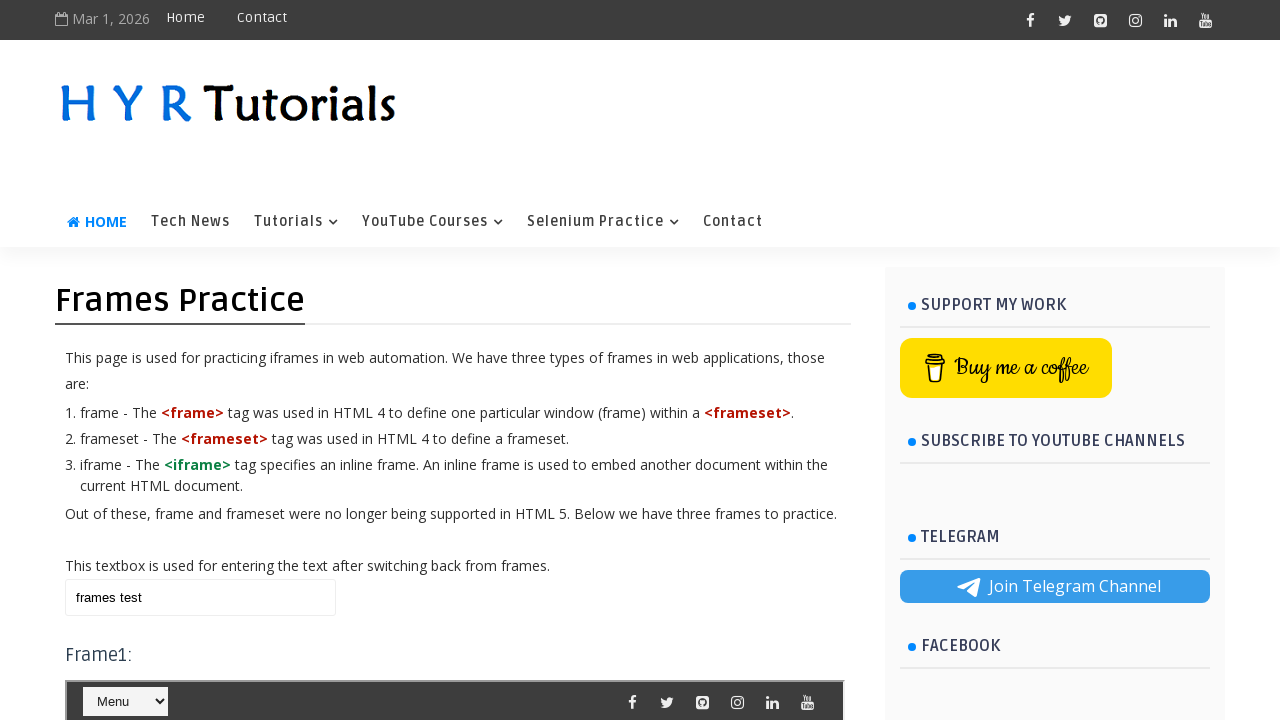

Located frame1 (#frm1)
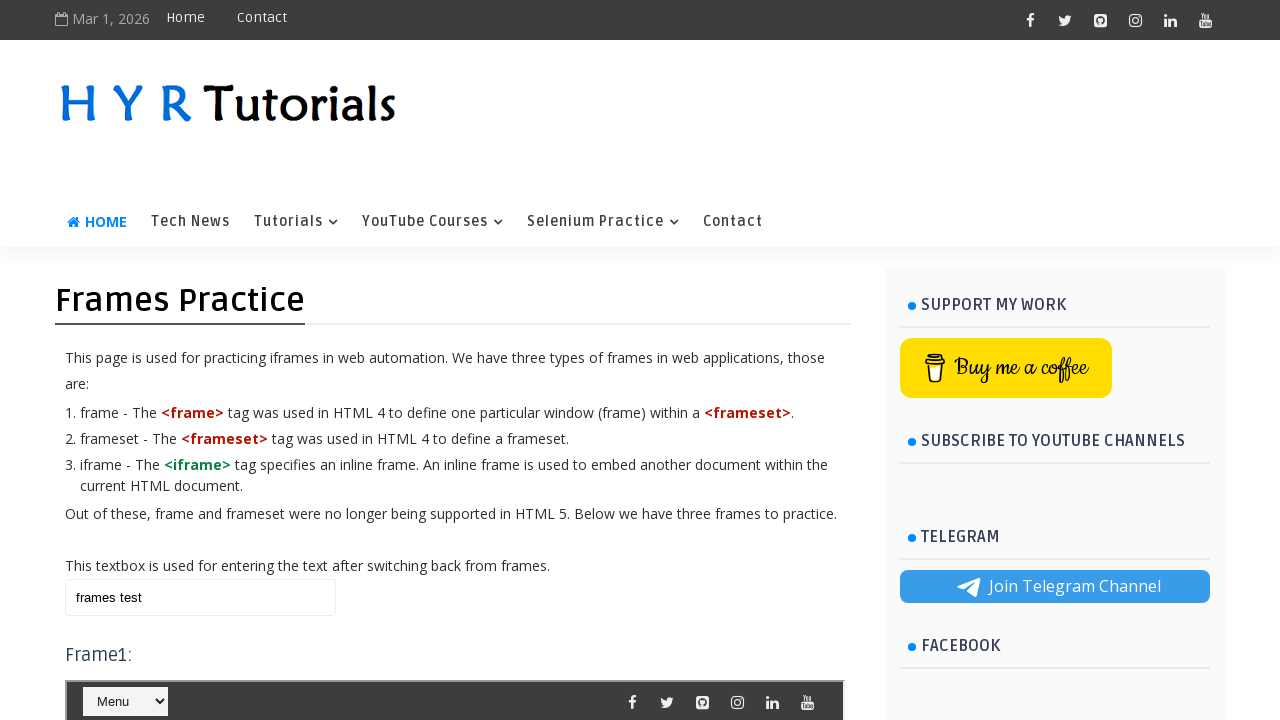

Selected option at index 2 from course dropdown in frame1 on #frm1 >> internal:control=enter-frame >> #course
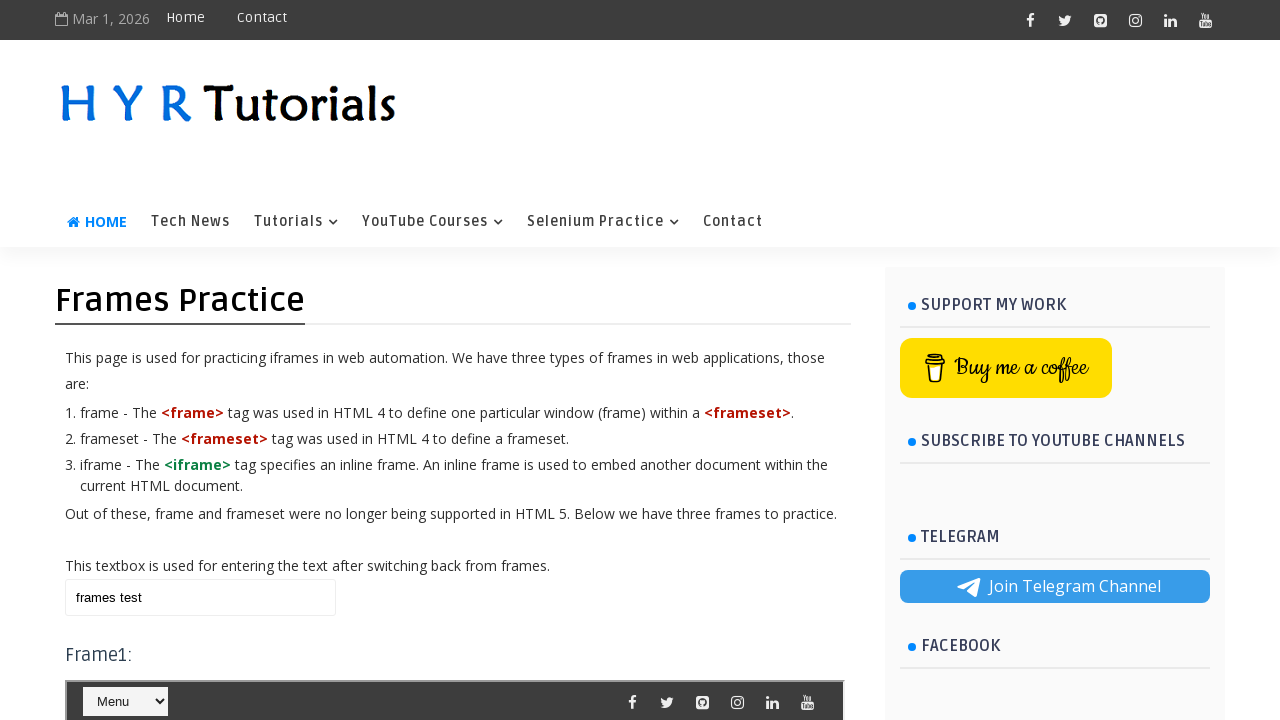

Located frame2 (#frm2)
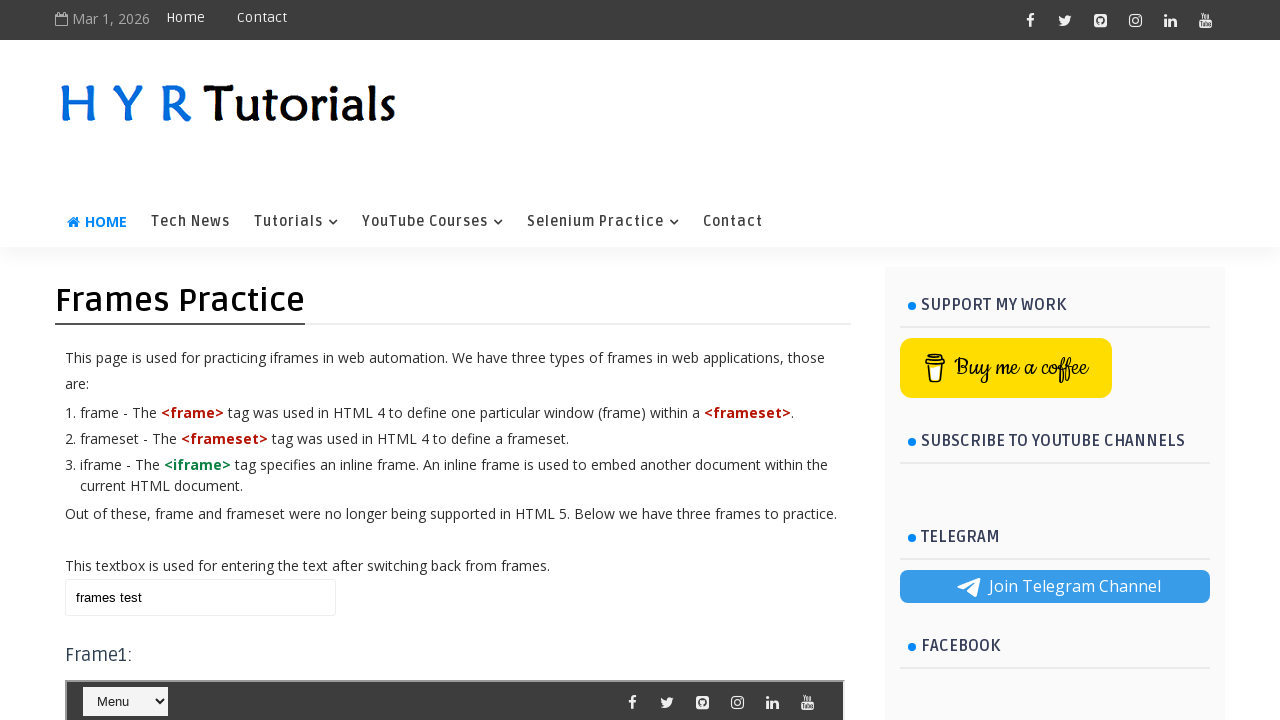

Selected option at index 2 from language dropdown in frame2 on #frm2 >> internal:control=enter-frame >> #selectnav1
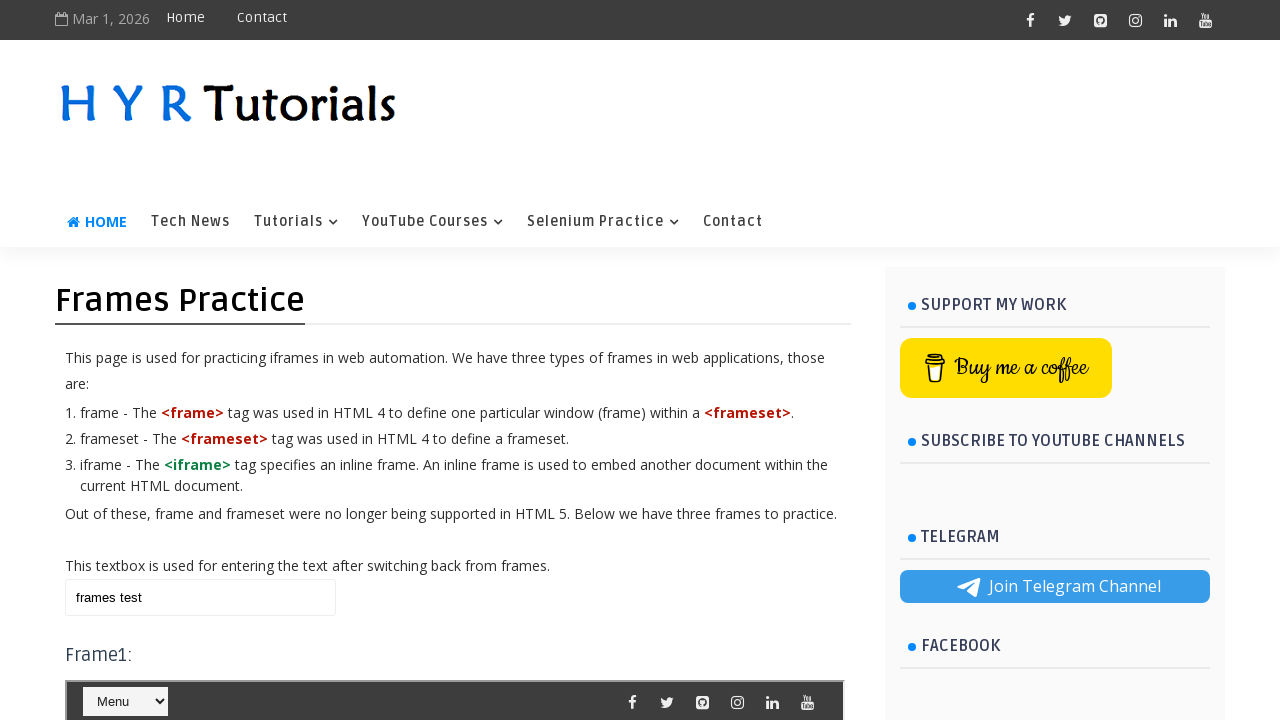

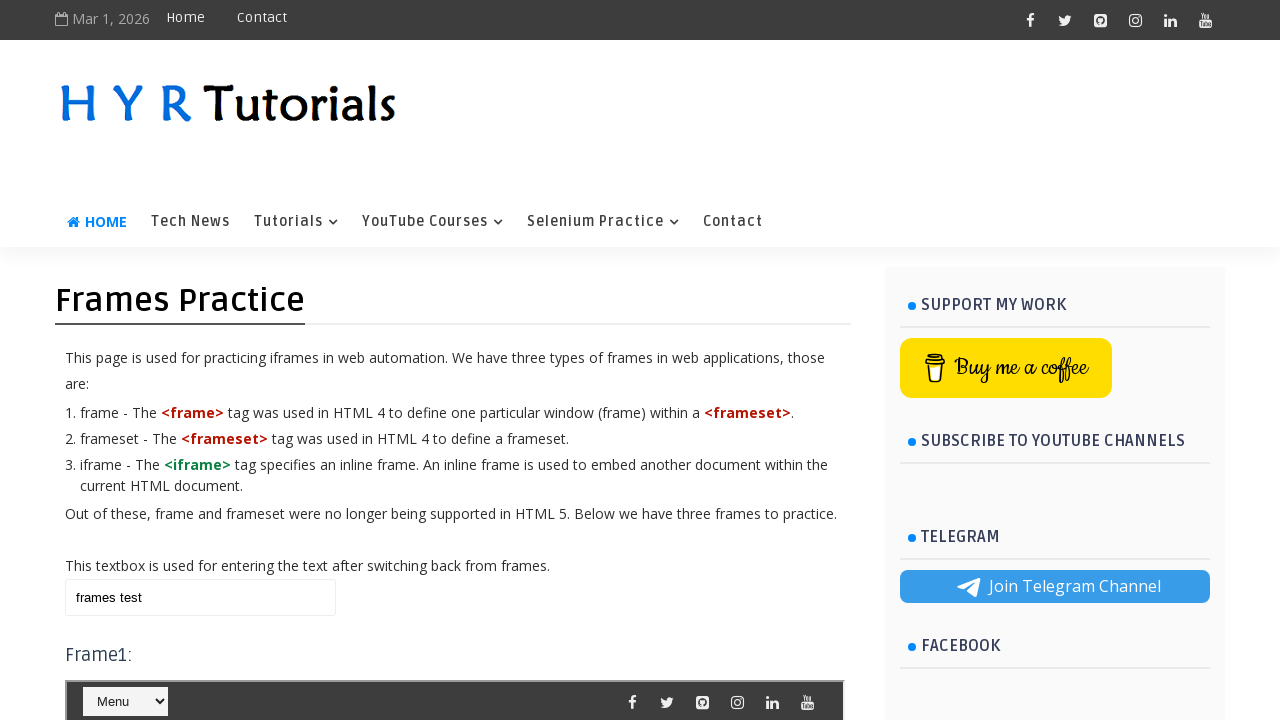